Tests dropdown functionality by navigating to the dropdown page and selecting "Option 1" from the dropdown field

Starting URL: https://the-internet.herokuapp.com/

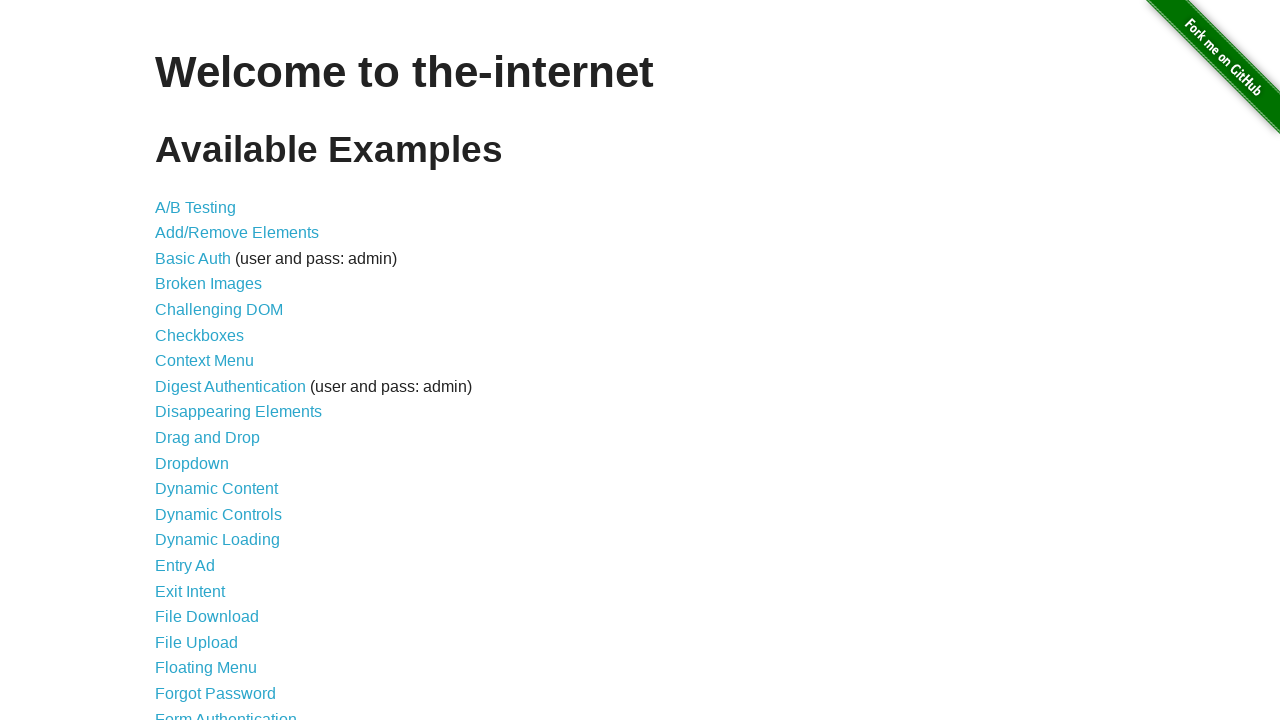

Clicked on the Dropdown link from the homepage at (192, 463) on a[href='/dropdown']
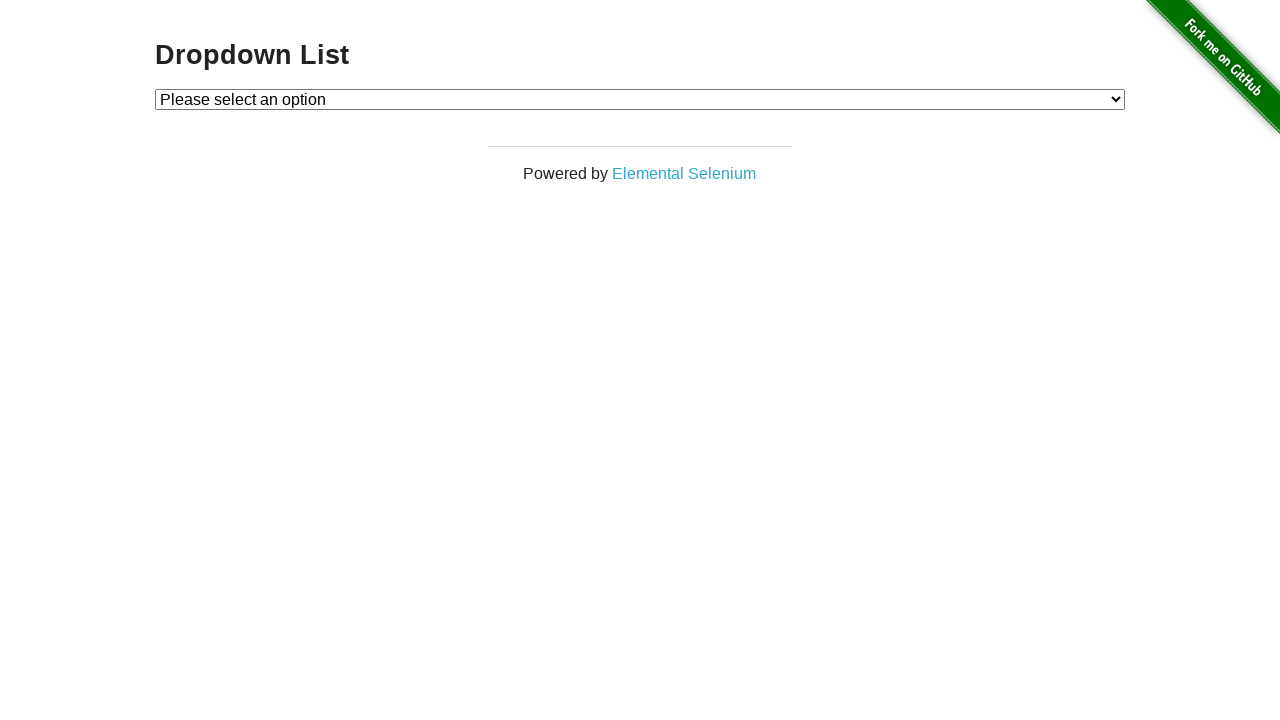

Dropdown page loaded and selector found
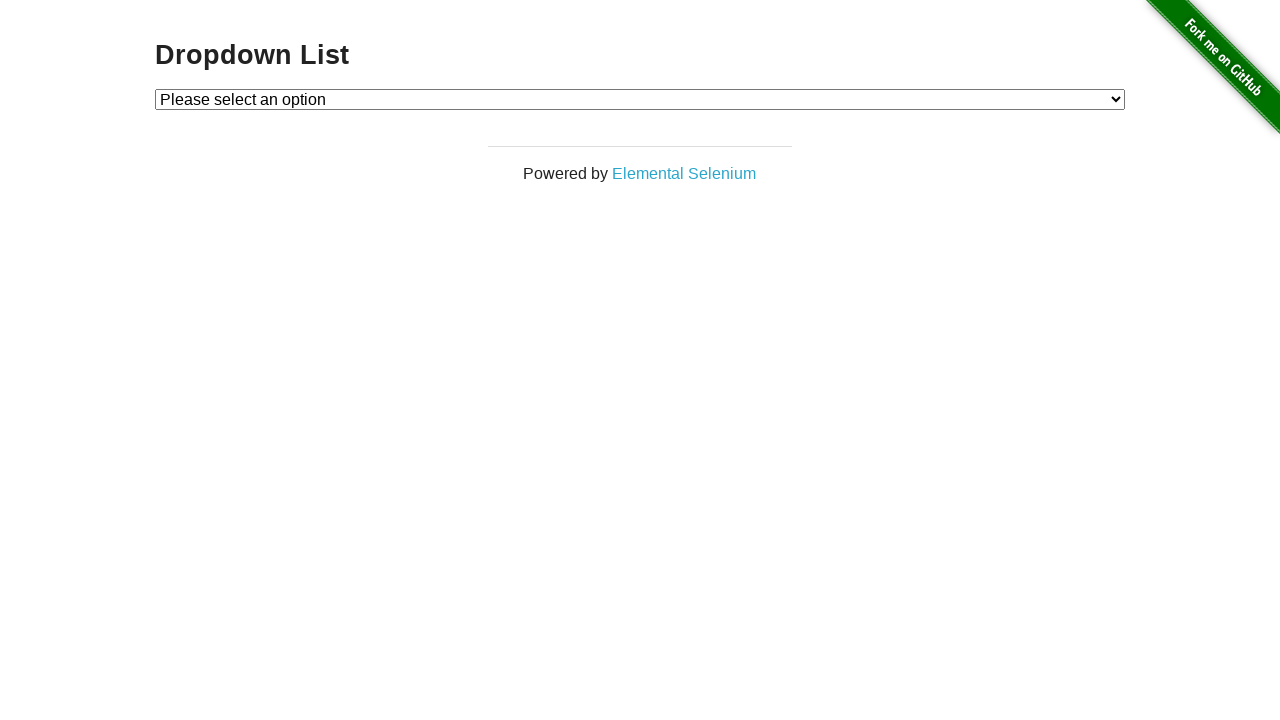

Selected 'Option 1' from the dropdown field on #dropdown
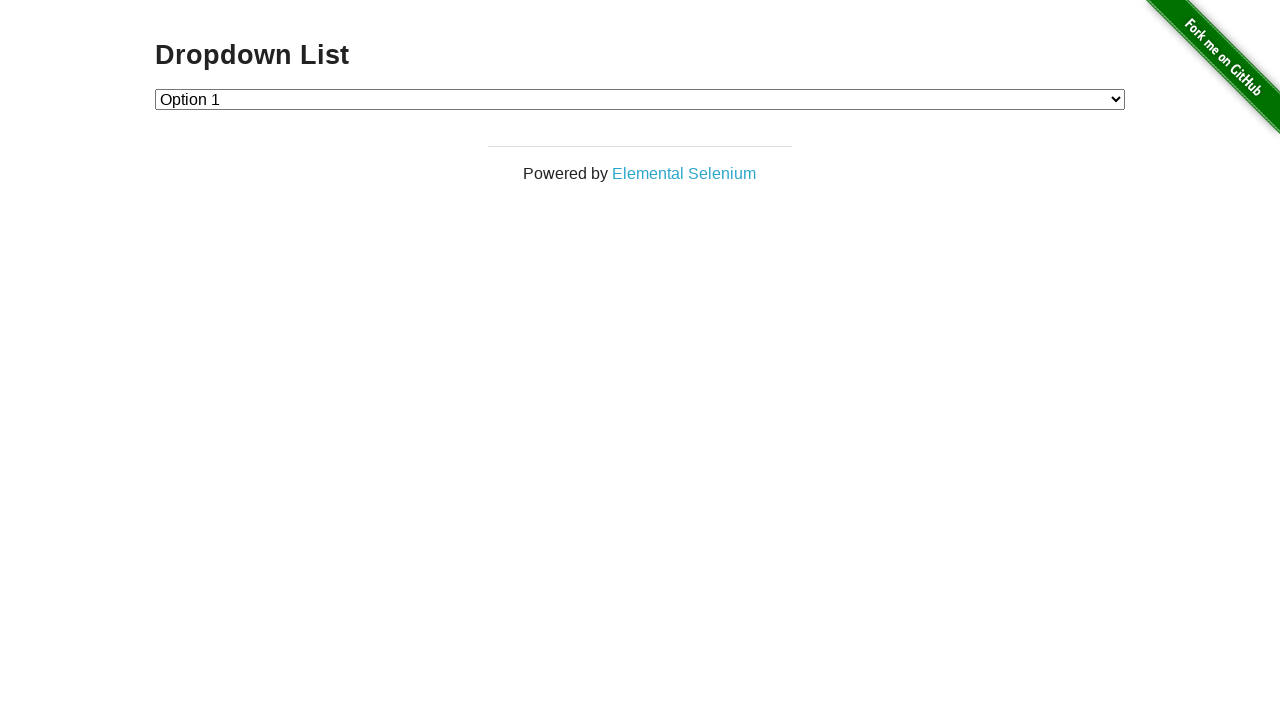

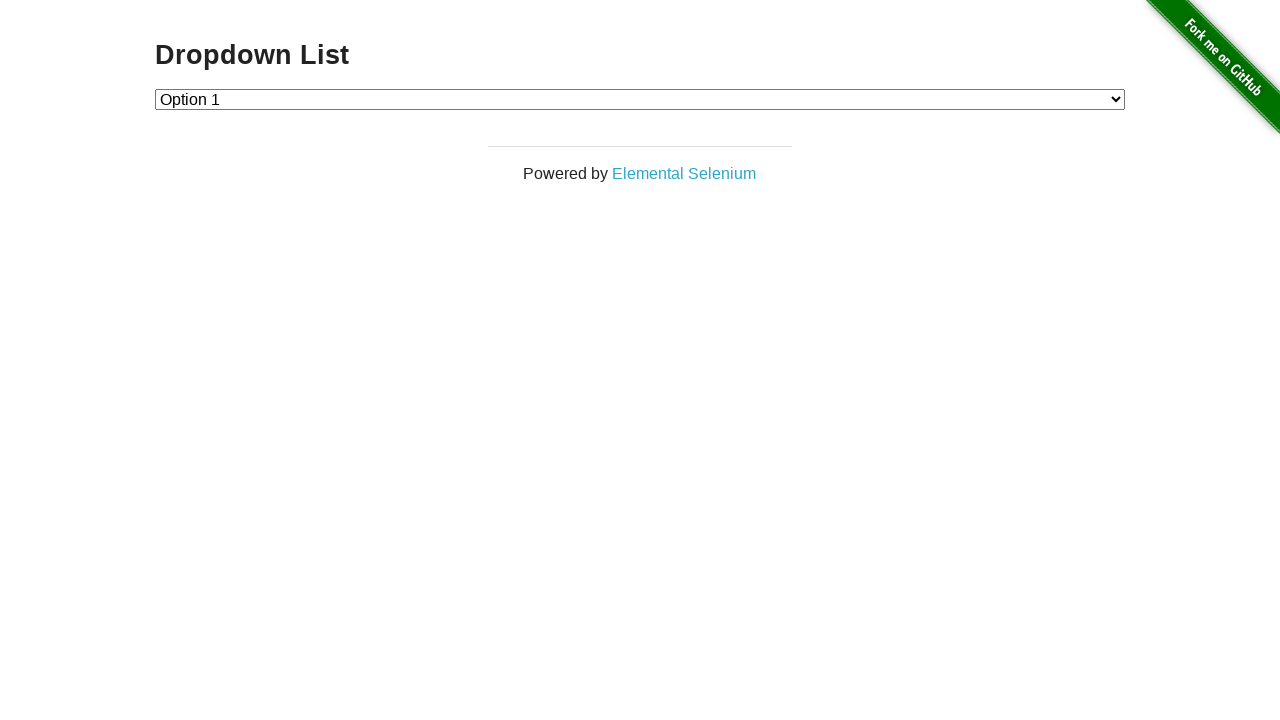